Tests country selection dropdown functionality by opening the dropdown and selecting Nepal from the list of countries

Starting URL: https://www.dummyticket.com/dummy-ticket-for-visa-application/

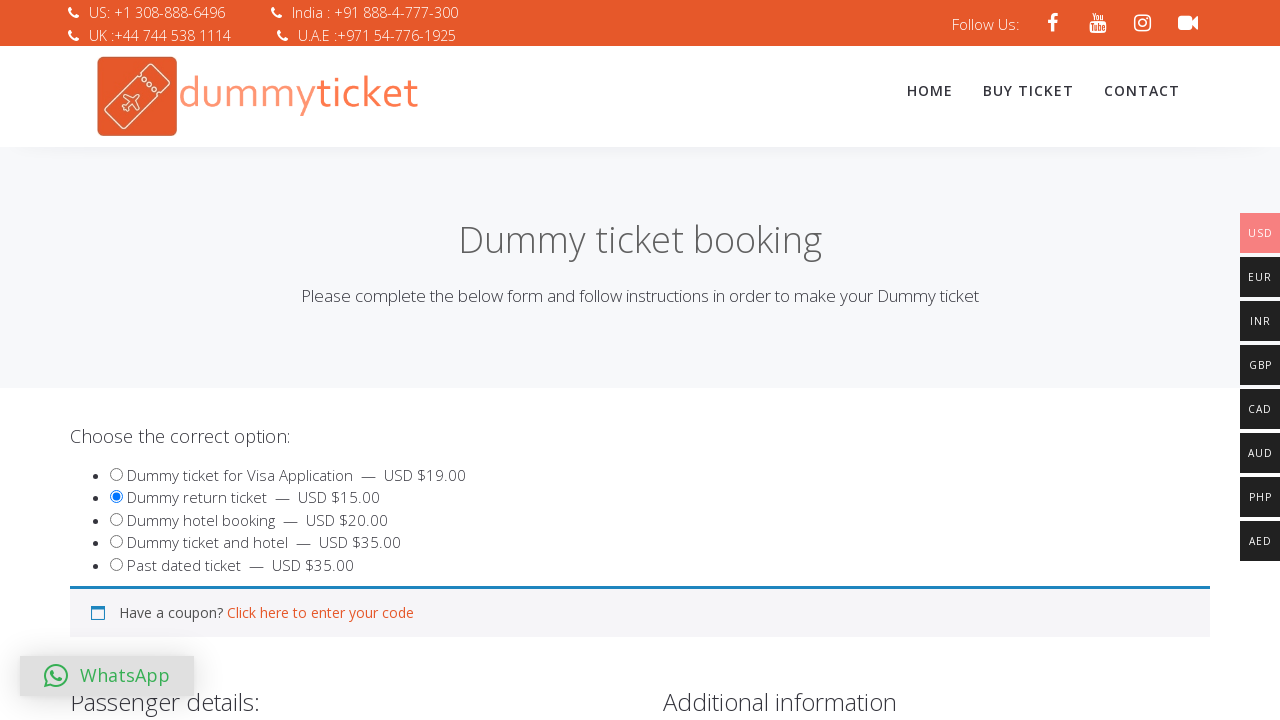

Clicked on country dropdown to open it at (344, 360) on span#select2-billing_country-container
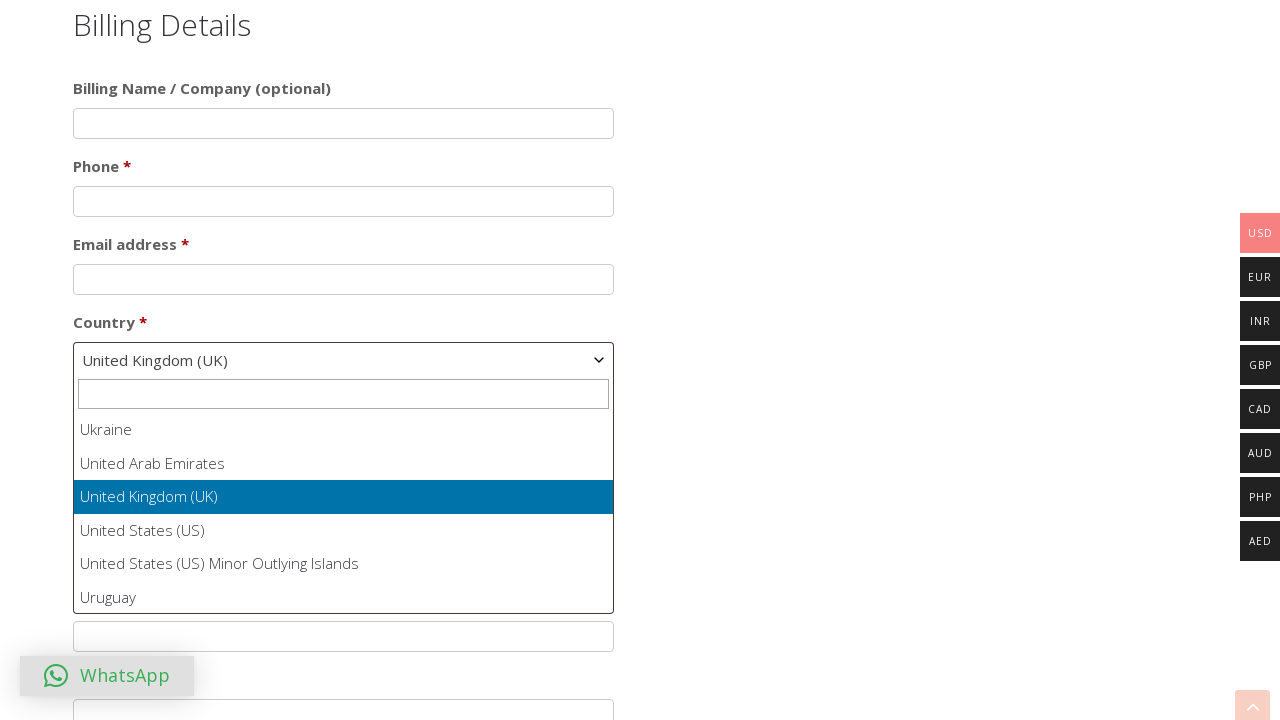

Country list loaded and became visible
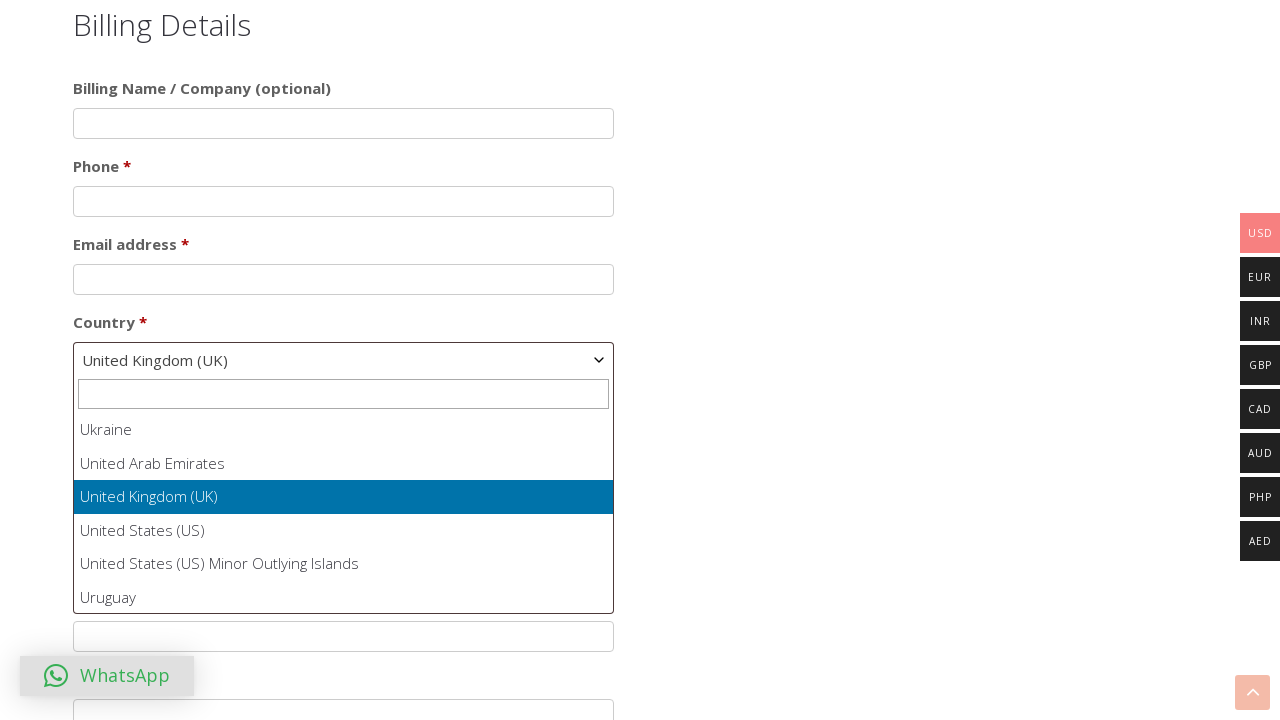

Retrieved list of countries from dropdown
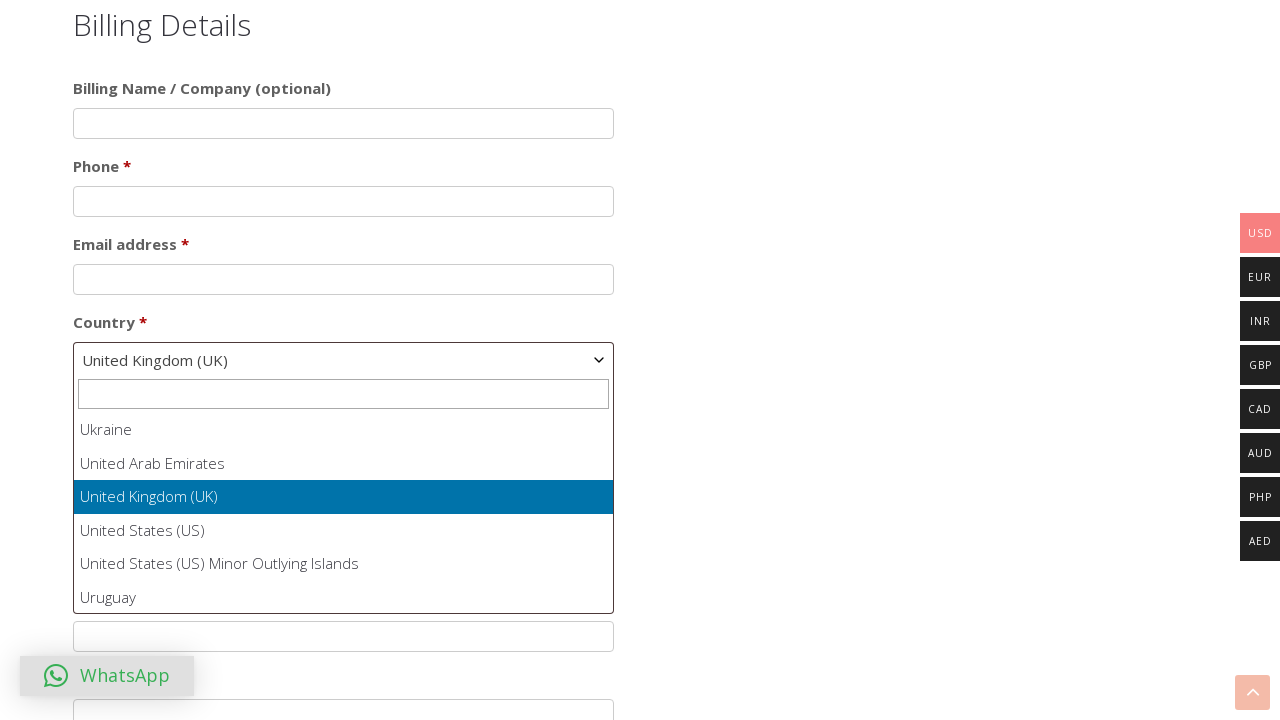

Found and clicked on Nepal from the country list at (344, 512) on ul#select2-billing_country-results li >> nth=154
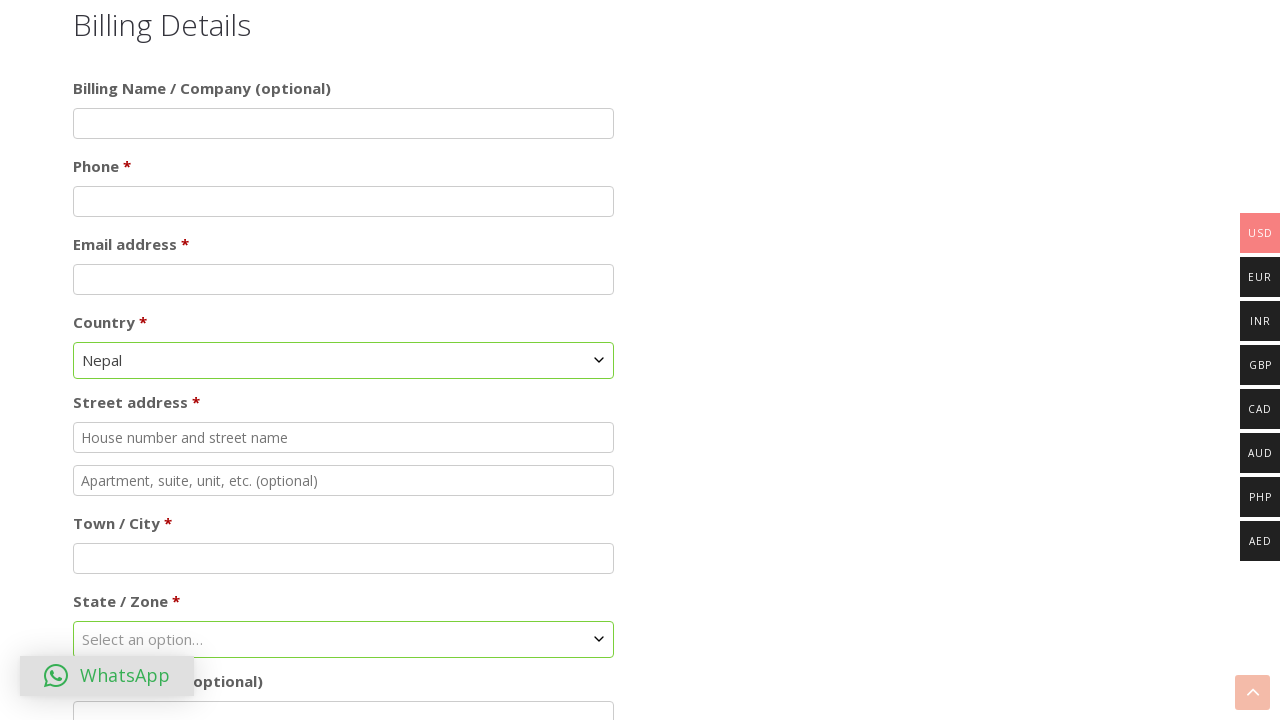

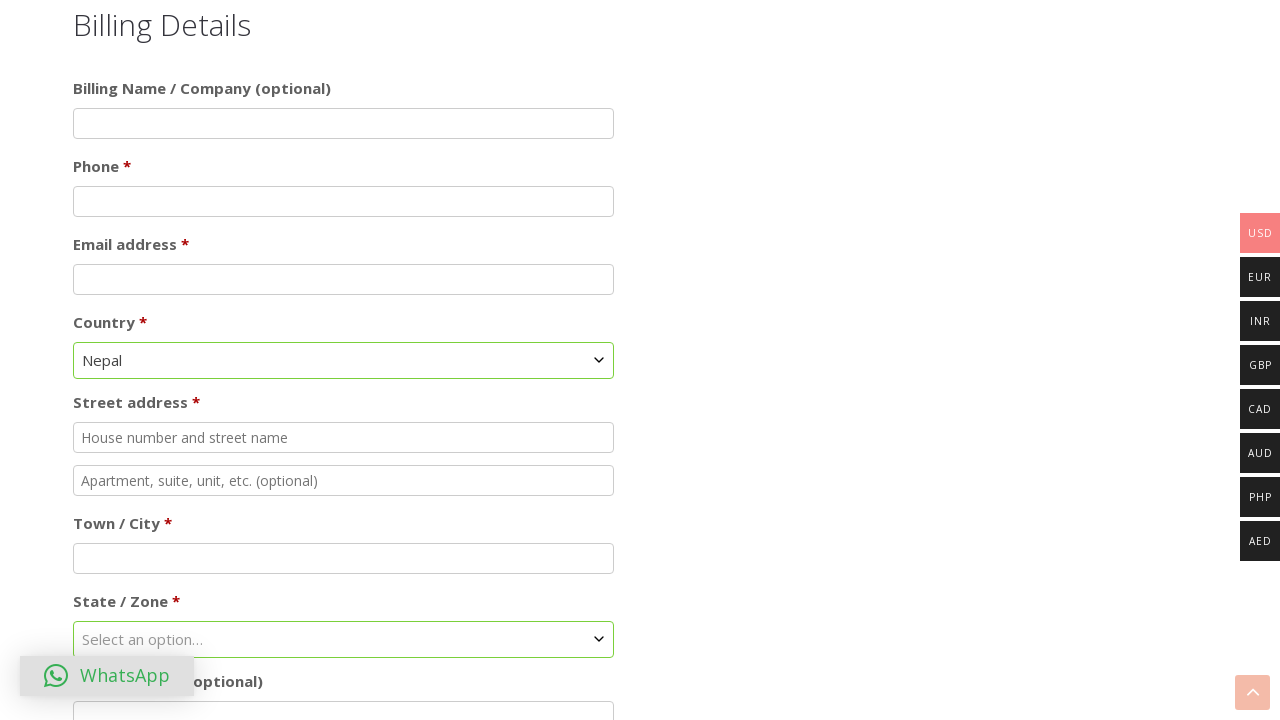